Tests the links functionality on DemoQA by clicking on the 'created' link and verifying the dynamic text response

Starting URL: https://demoqa.com/links

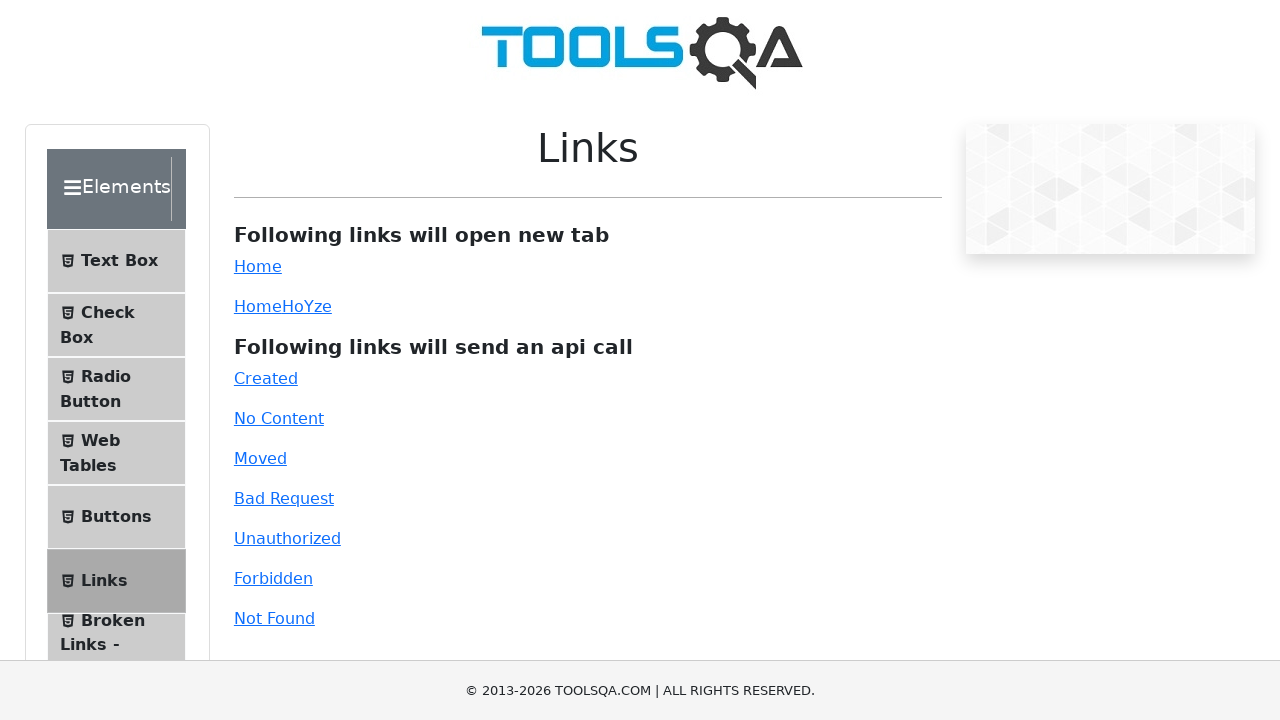

Clicked on the 'created' link at (266, 378) on xpath=//a[@id='created']
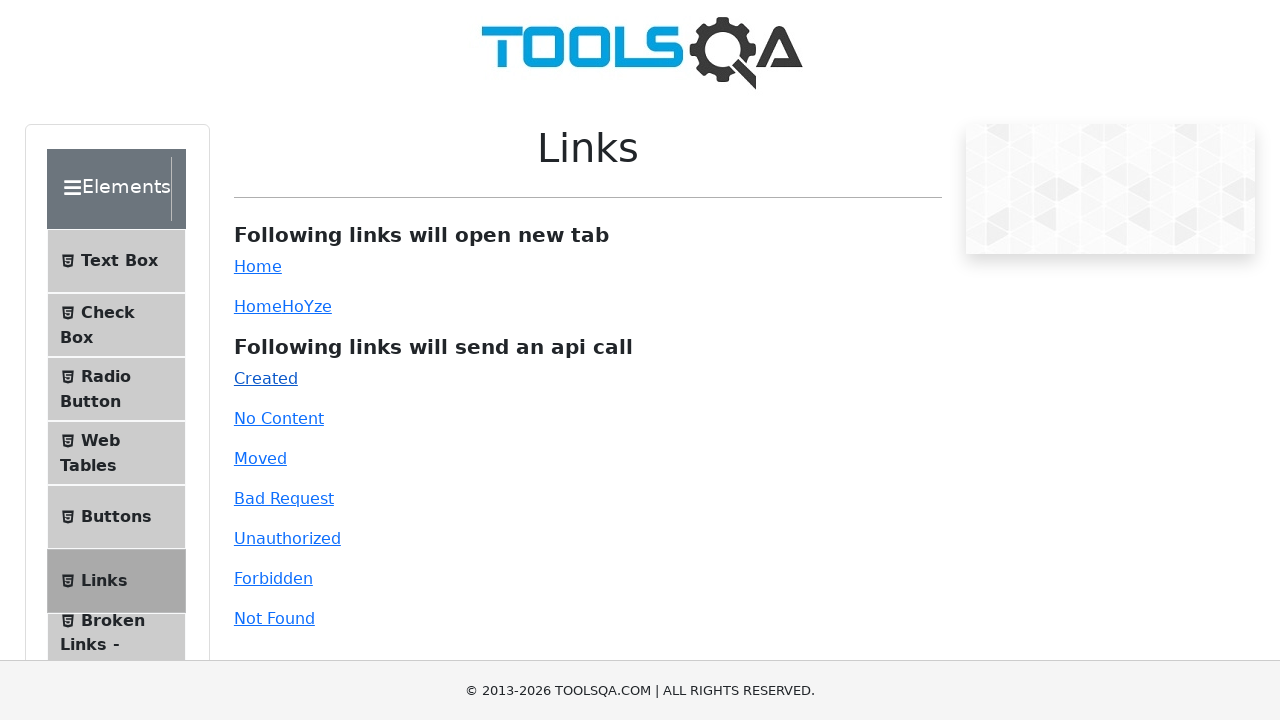

Dynamic response text appeared
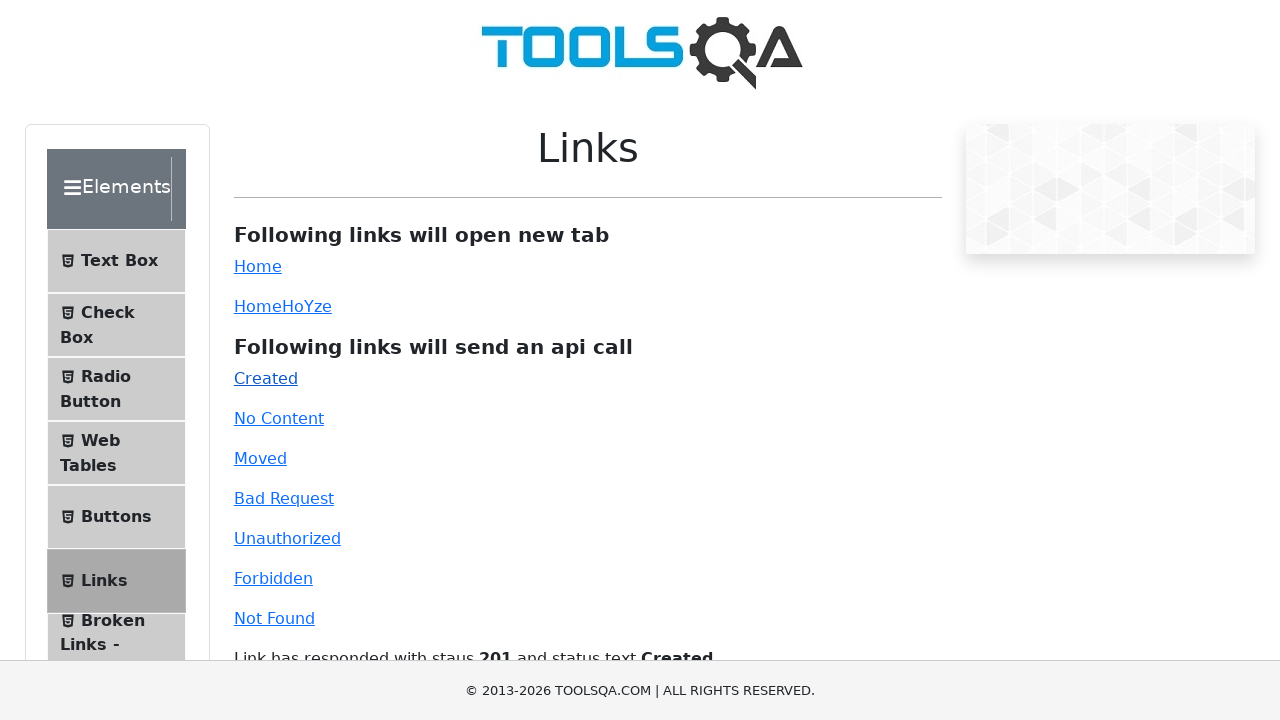

Retrieved dynamic text content from response
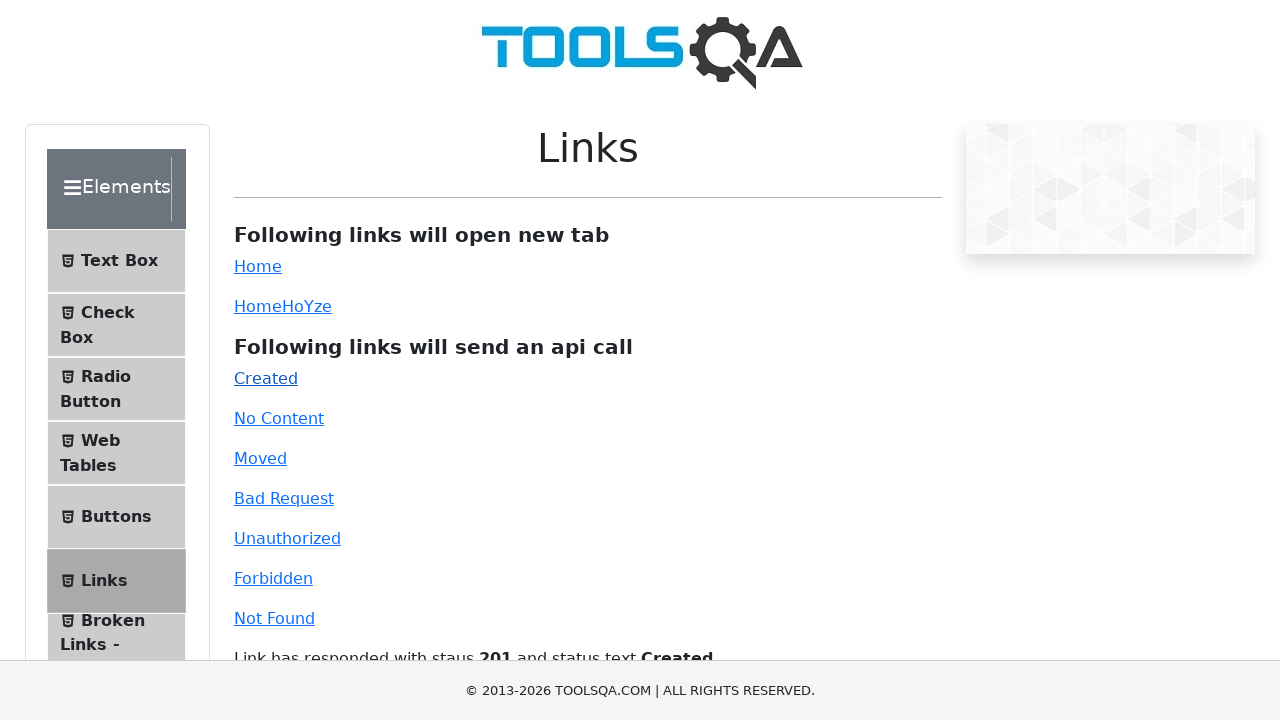

Verified that 'Link' text is present in the response
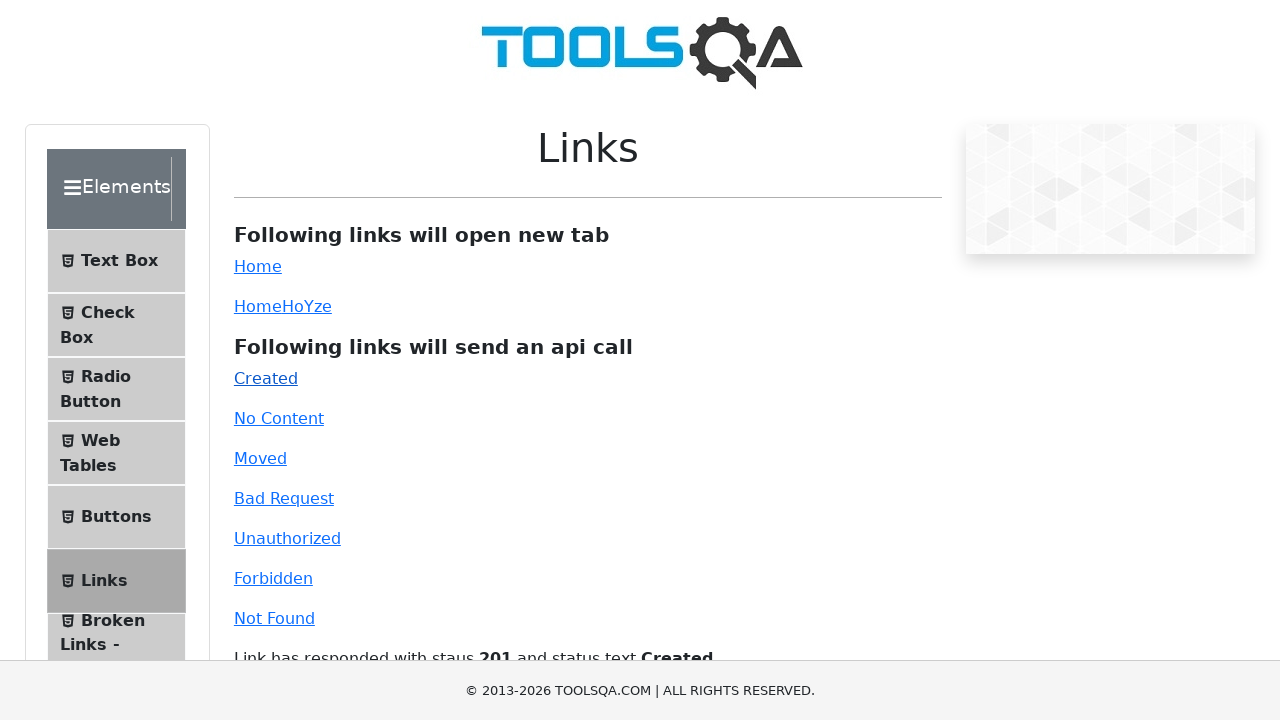

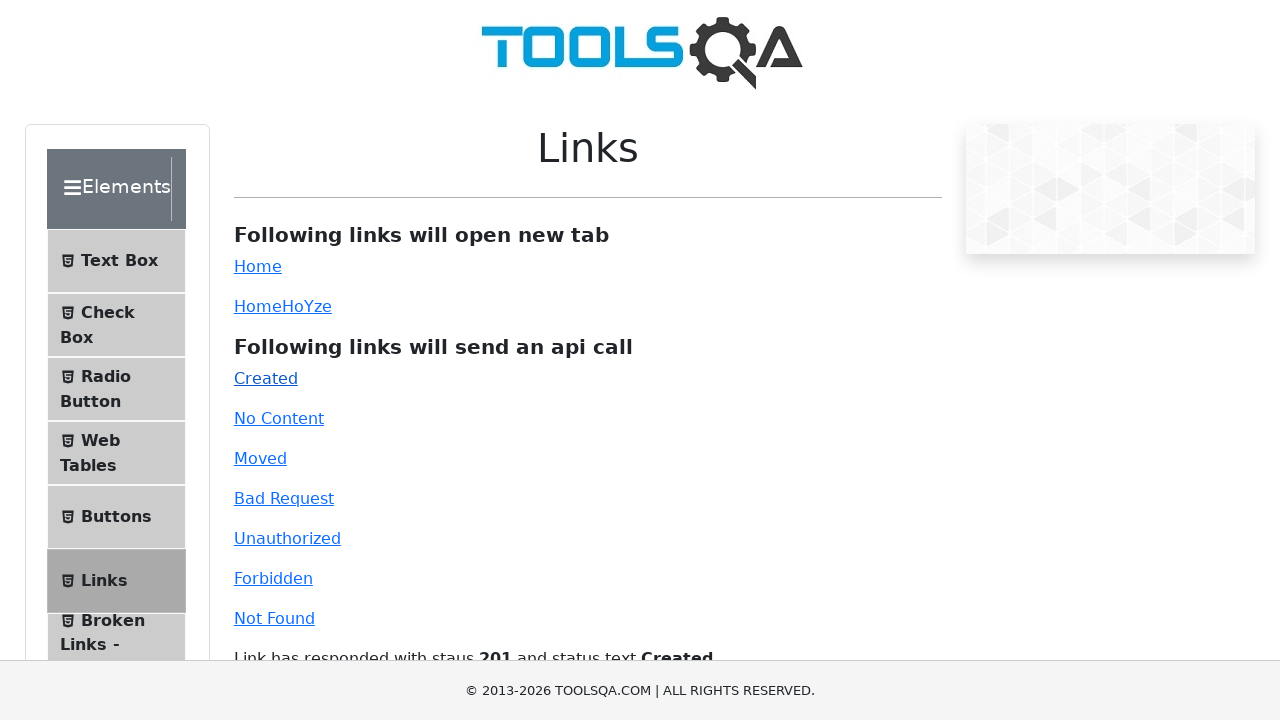